Verifies that the EXPLORE button is displayed, has correct text, and navigates to the explore page when clicked

Starting URL: https://ancabota09.wixsite.com/intern

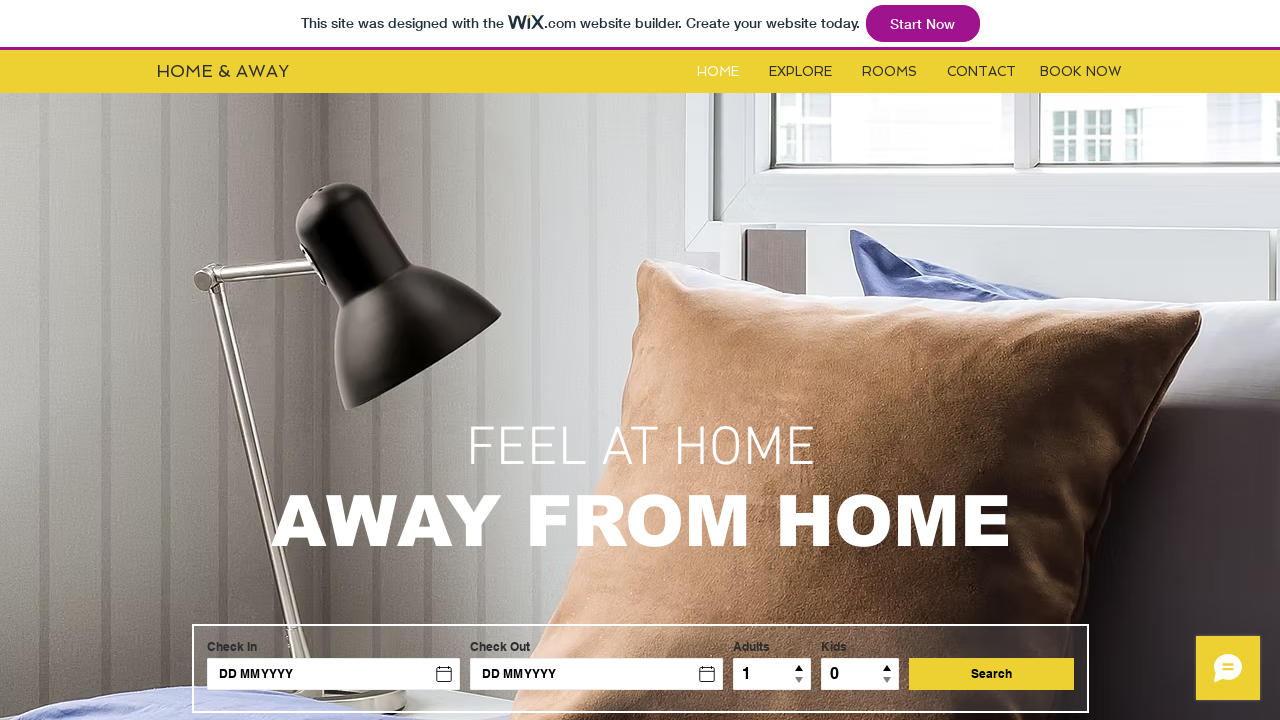

EXPLORE button is visible on the page
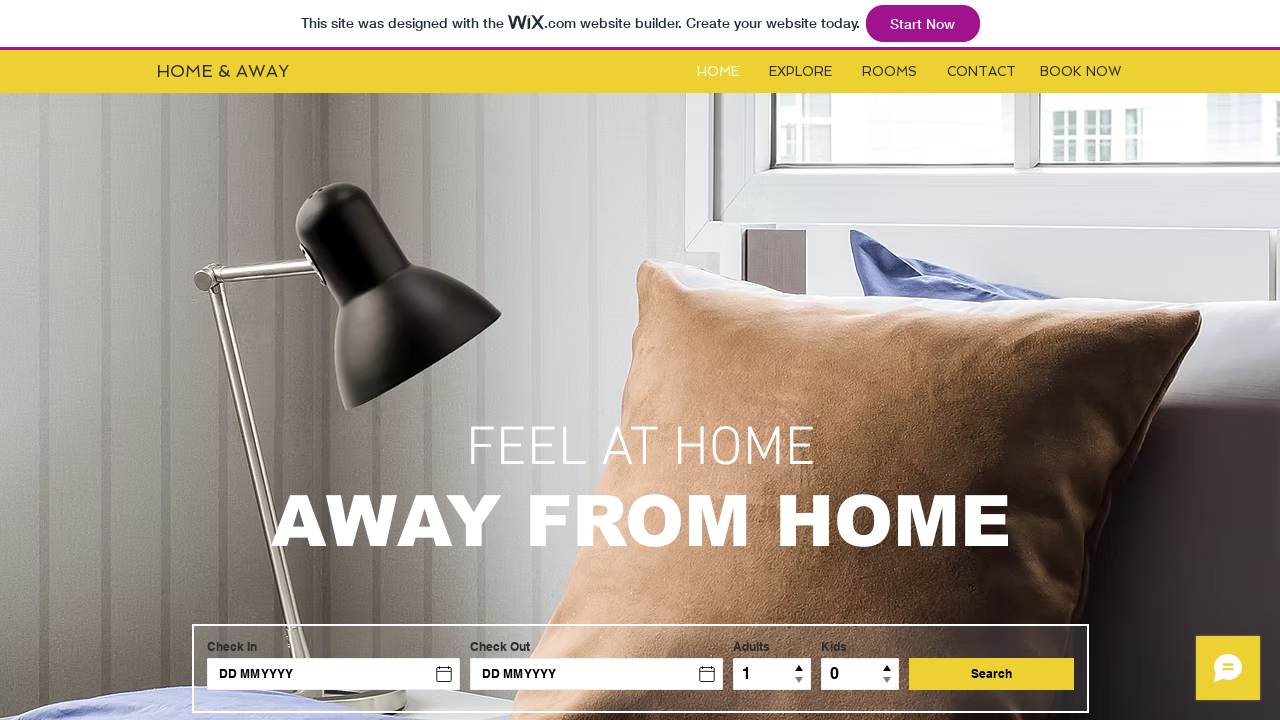

Verified EXPLORE button has correct text
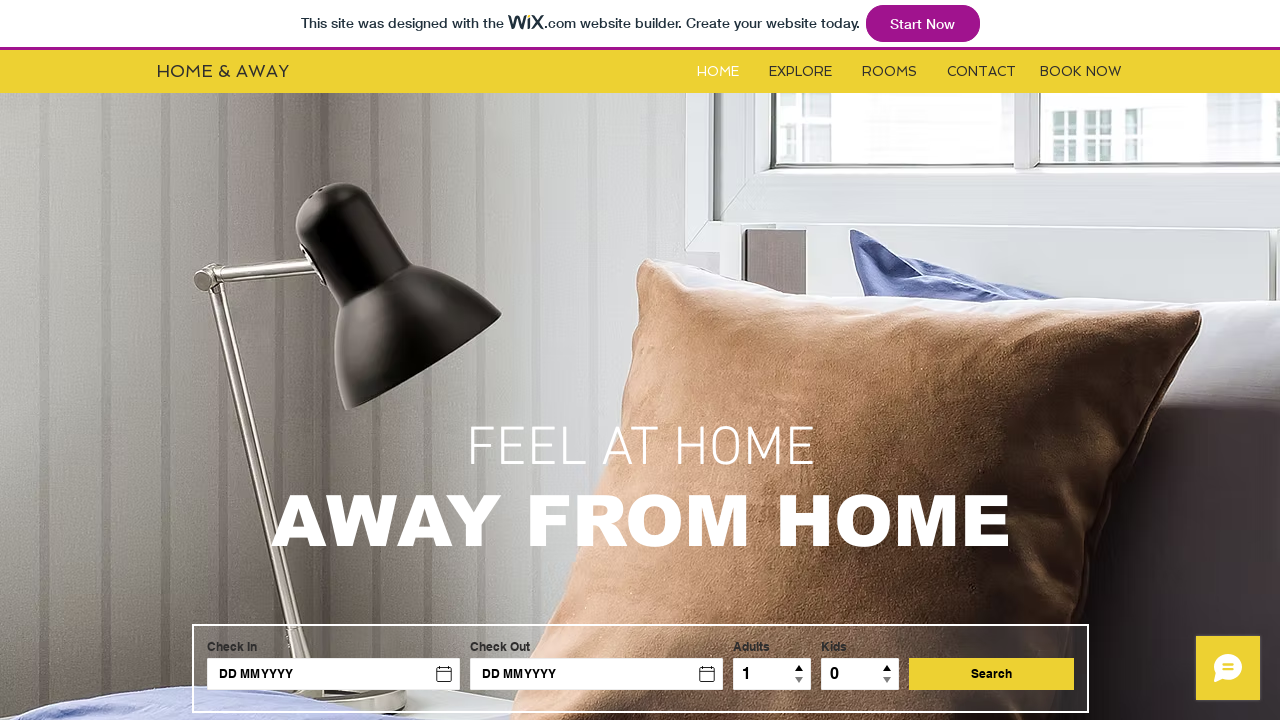

Clicked the EXPLORE button at (800, 72) on #i6kl732v1label
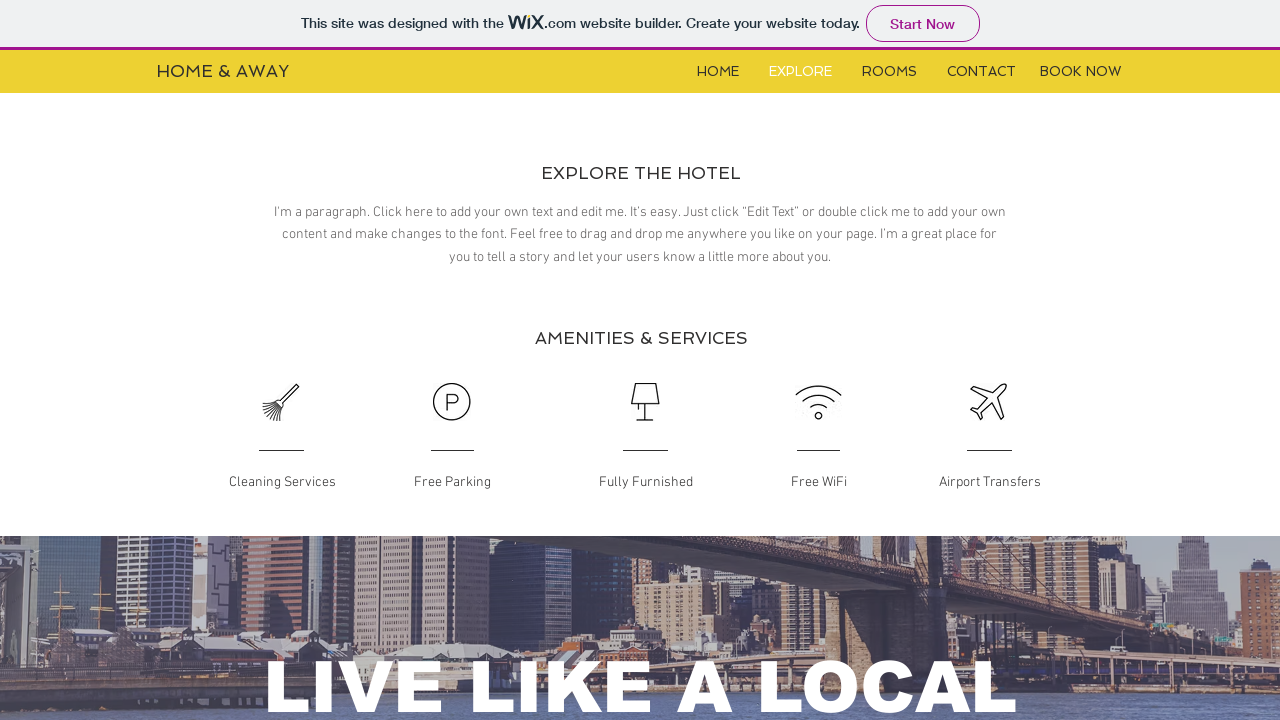

Successfully navigated to explore page
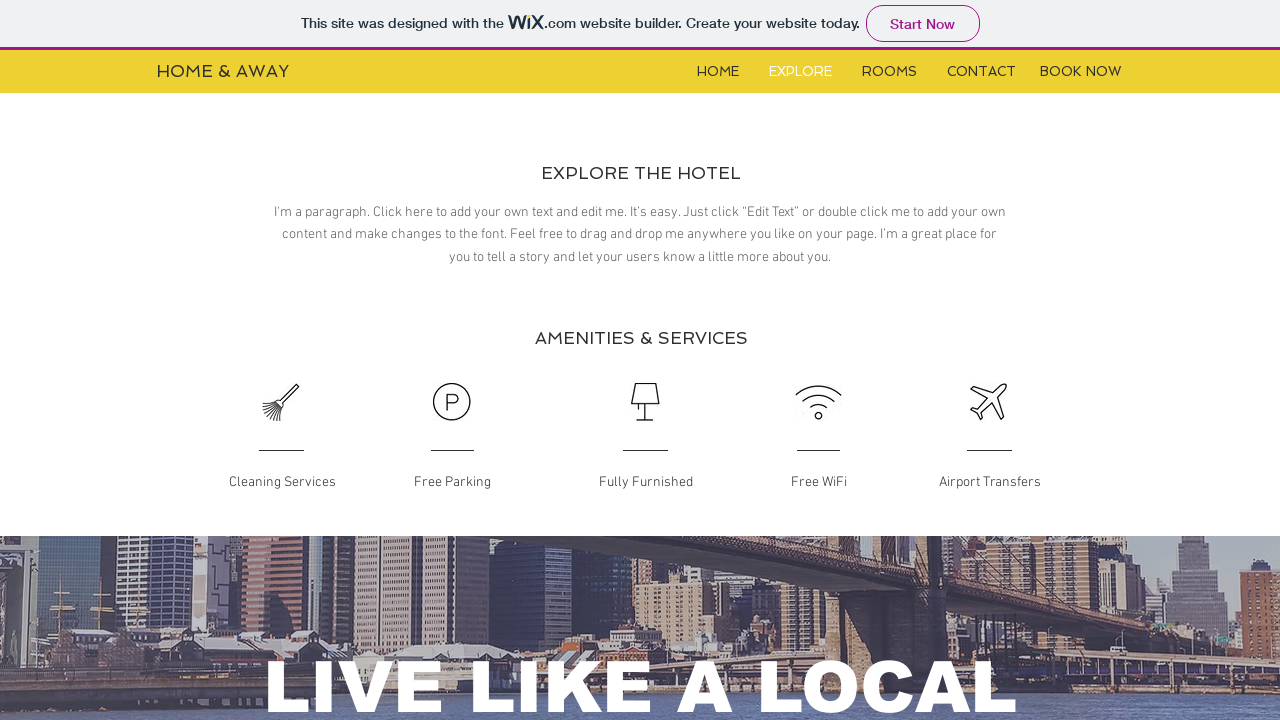

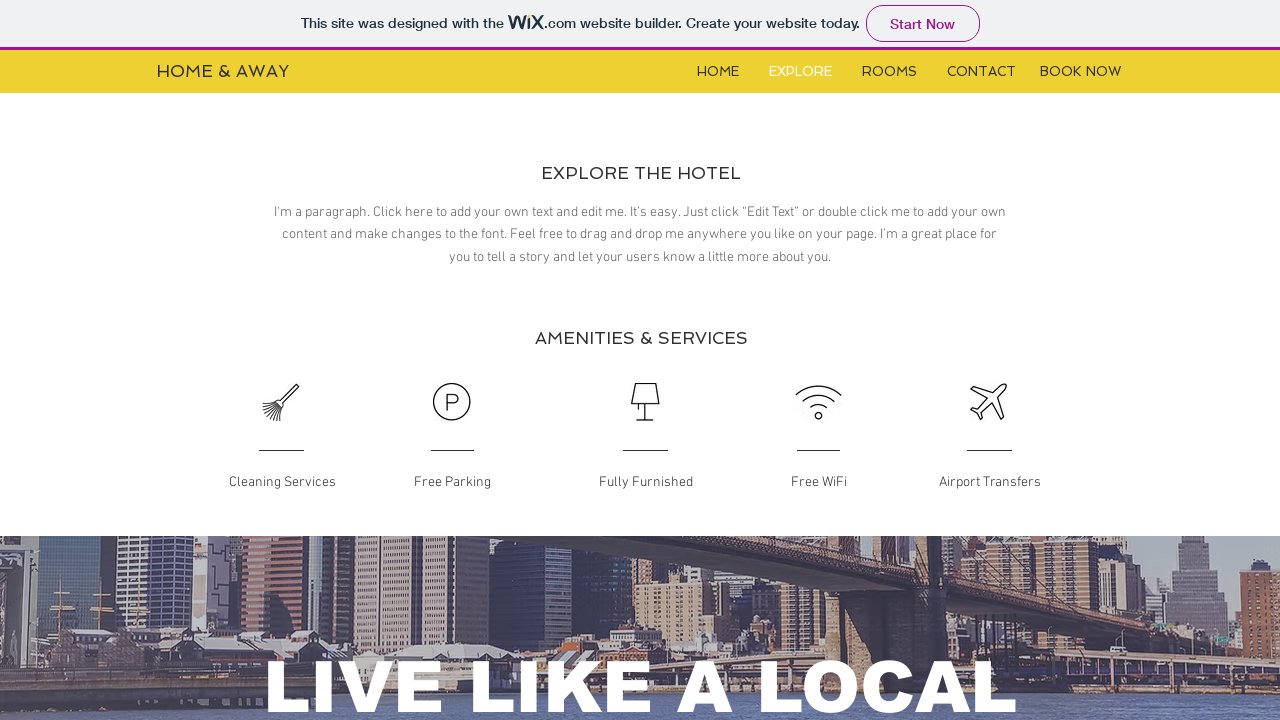